Tests navigation on DemoQA alerts section by clicking on an accordion menu item to expand the Browser Windows submenu

Starting URL: https://demoqa.com/alertsWindows

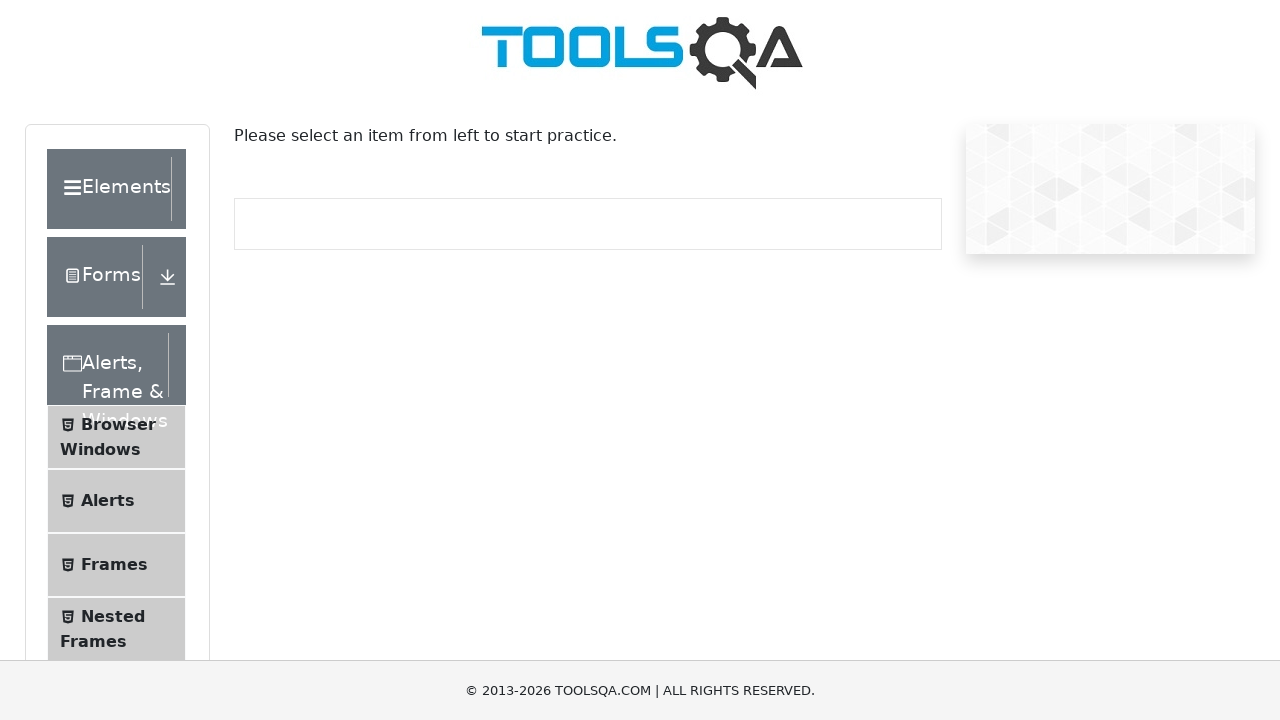

Accordion menu loaded on DemoQA alerts page
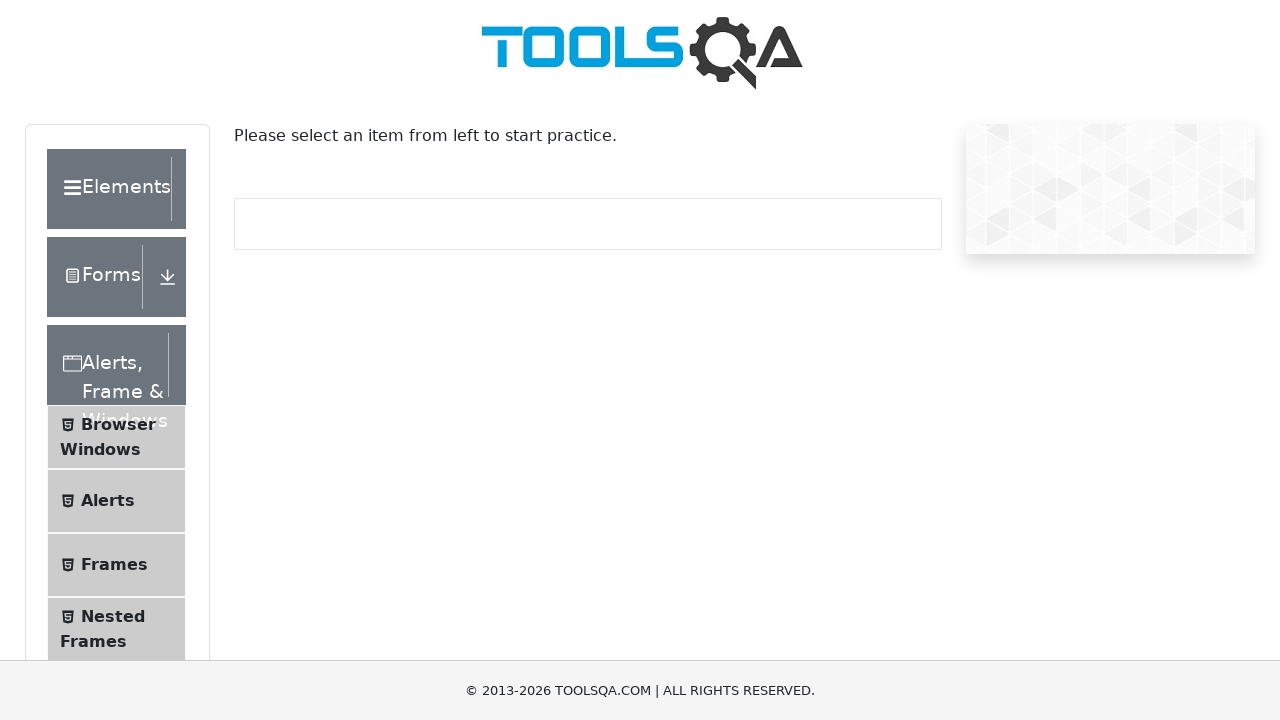

Clicked on Browser Windows submenu item in accordion at (116, 501) on div.accordion > div:nth-of-type(3) > div > ul > li:nth-child(2)
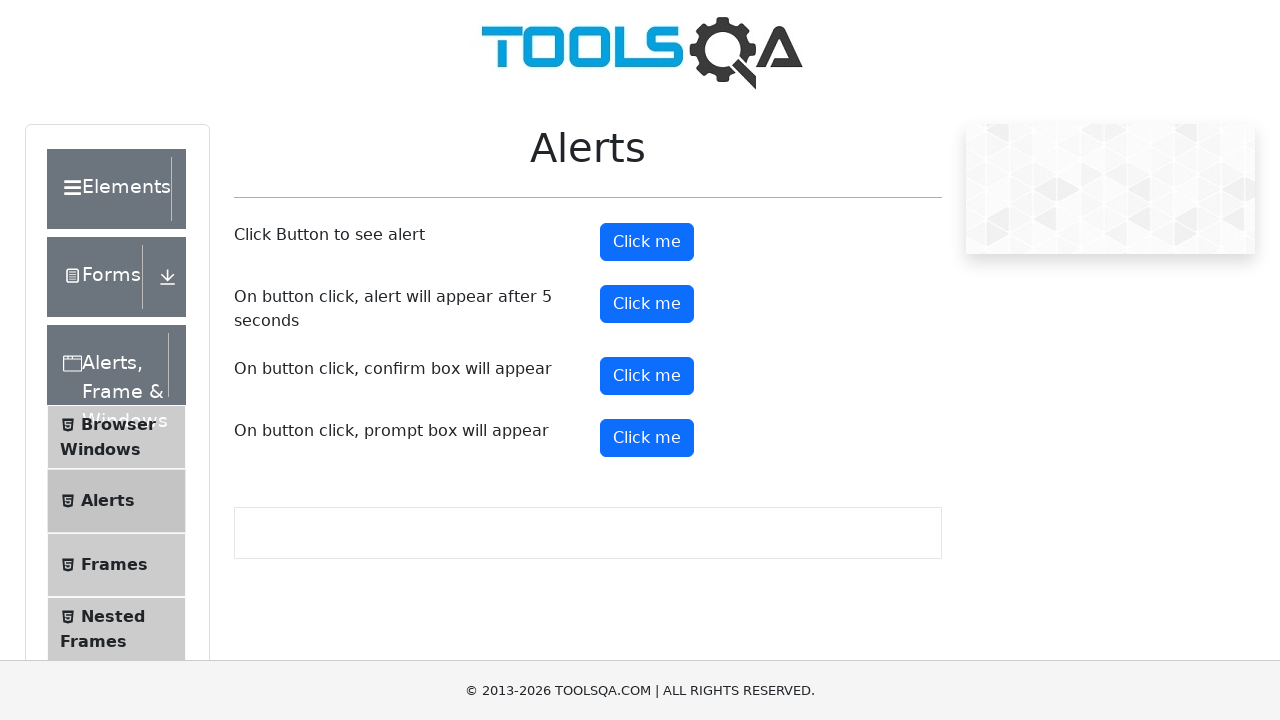

Waited for content to load after menu expansion
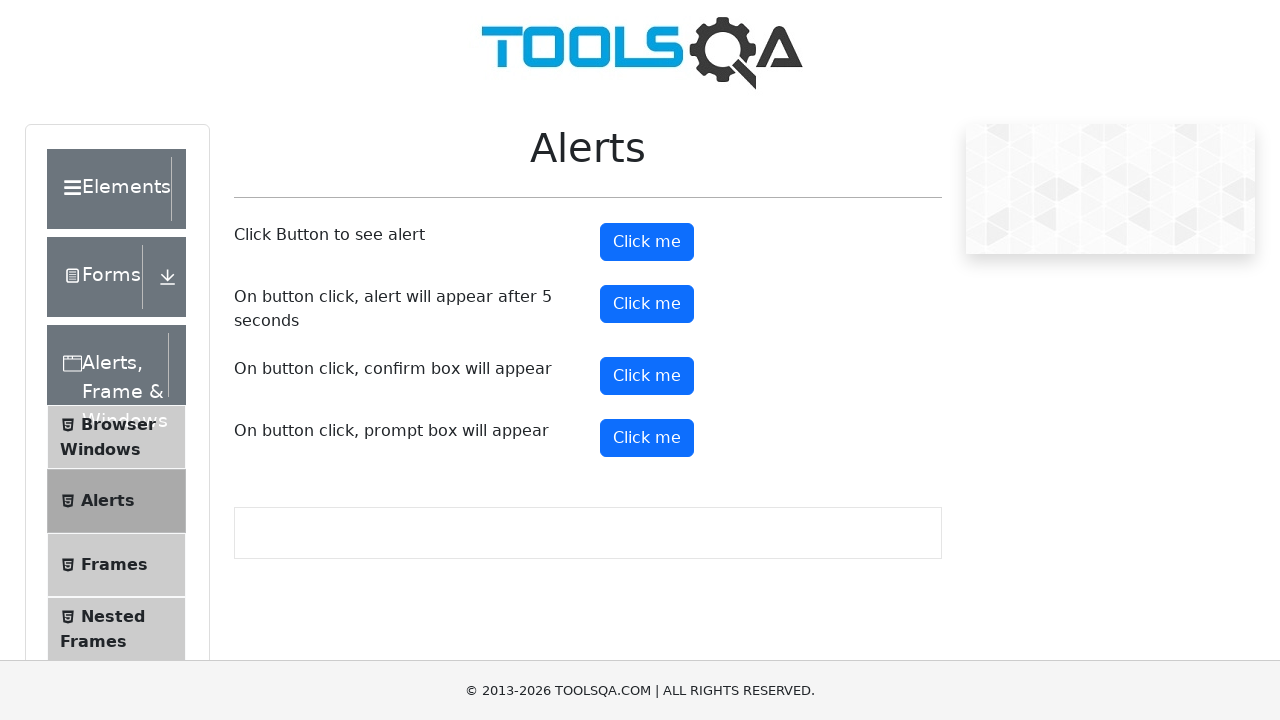

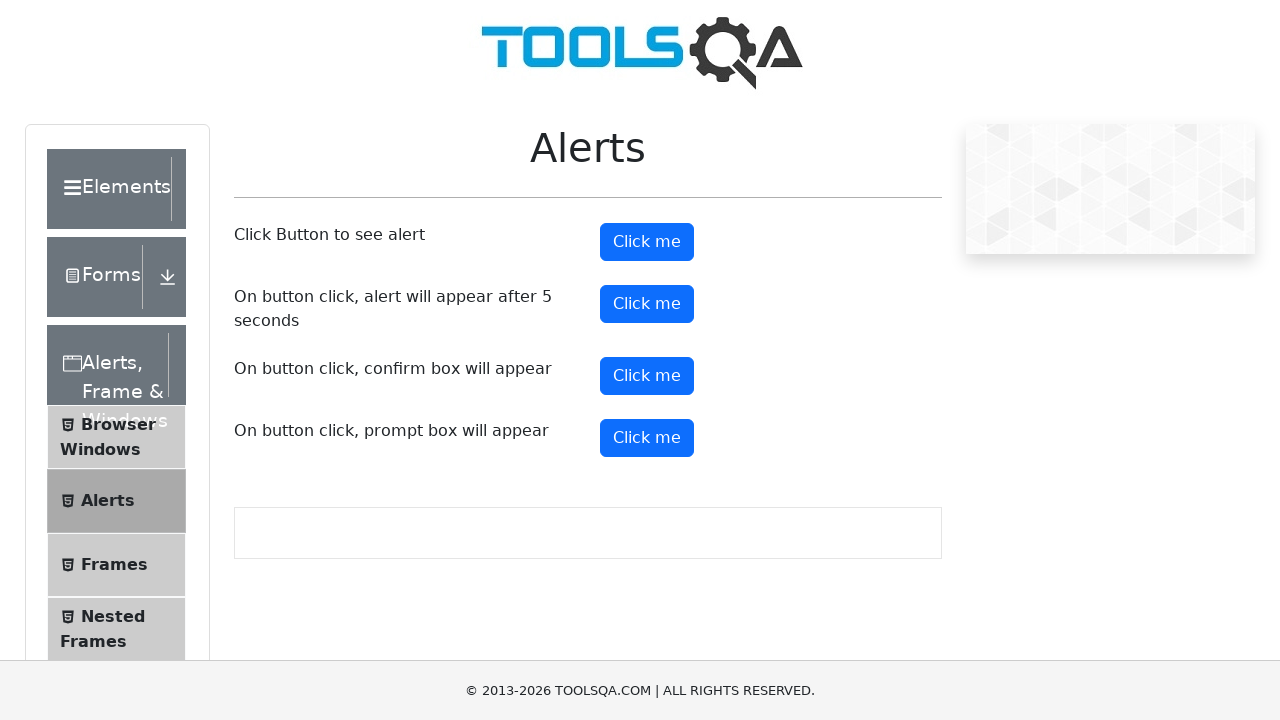